Tests multi-file upload functionality by uploading two files, verifying they appear in the list, then clearing all uploads and verifying they are removed.

Starting URL: https://pwts.dev/examples/ui/multiupload.html

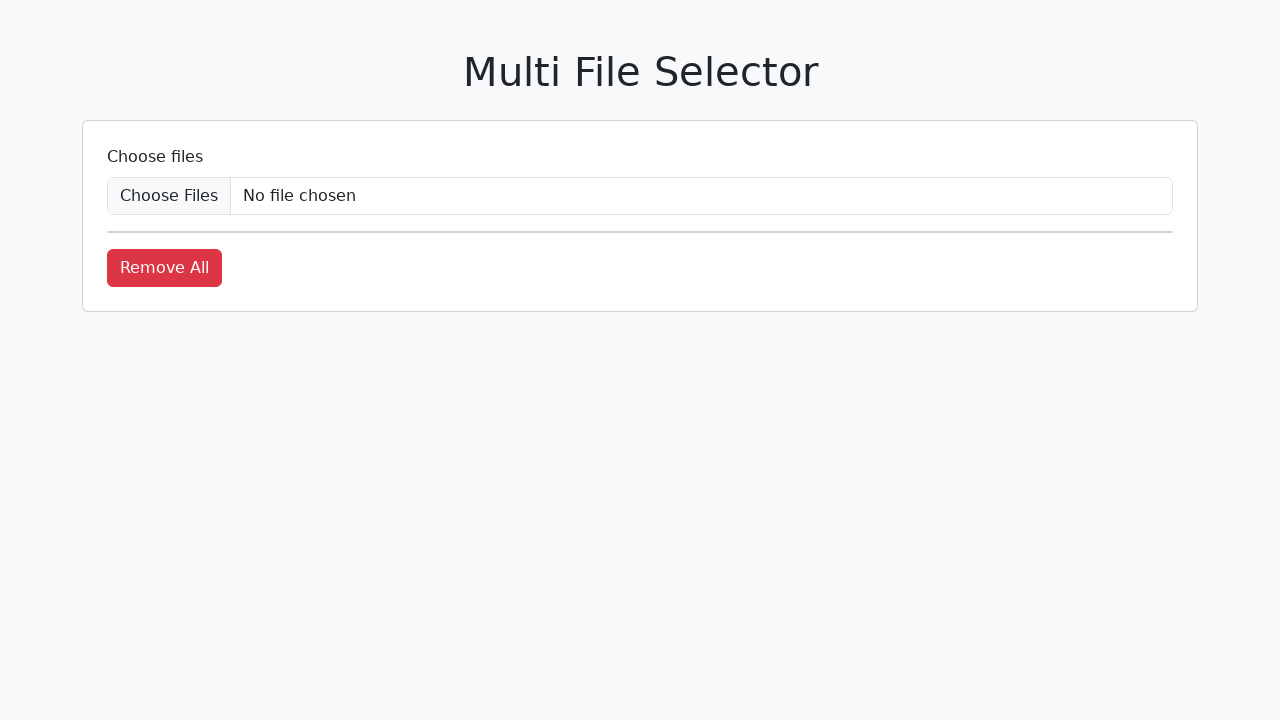

Clicked file input to open file chooser at (640, 196) on #fileInput
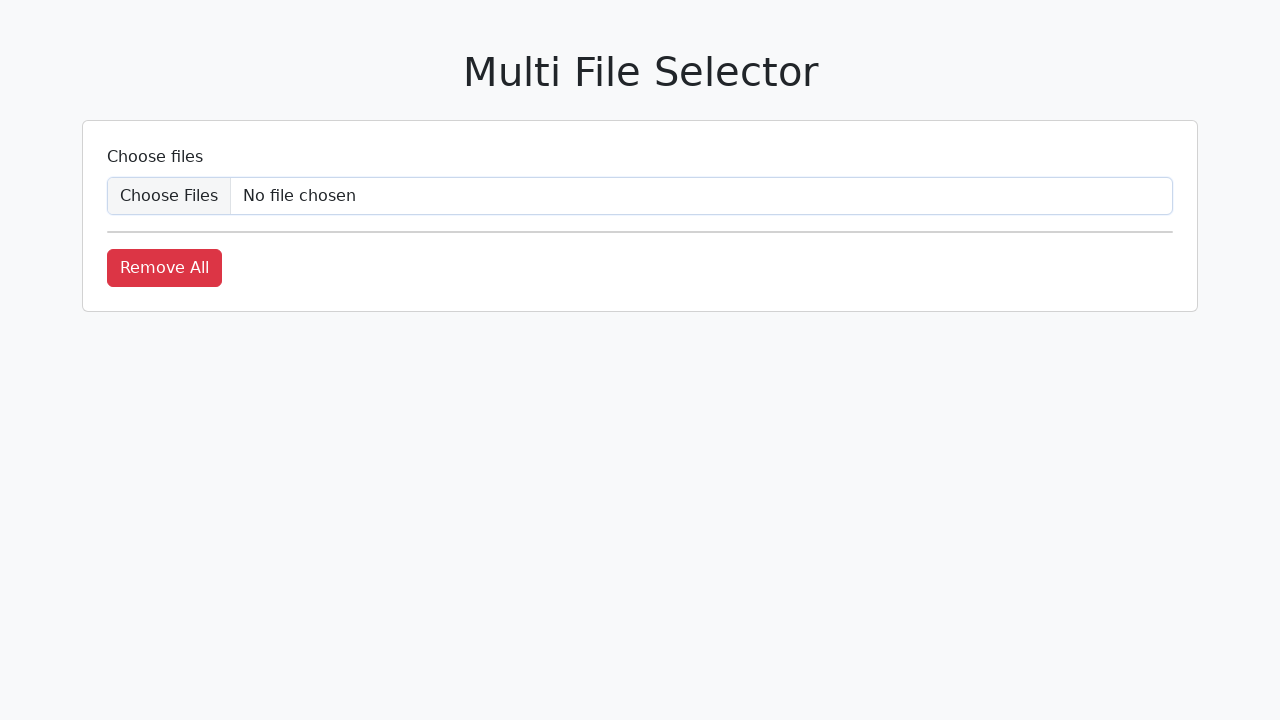

File chooser dialog opened
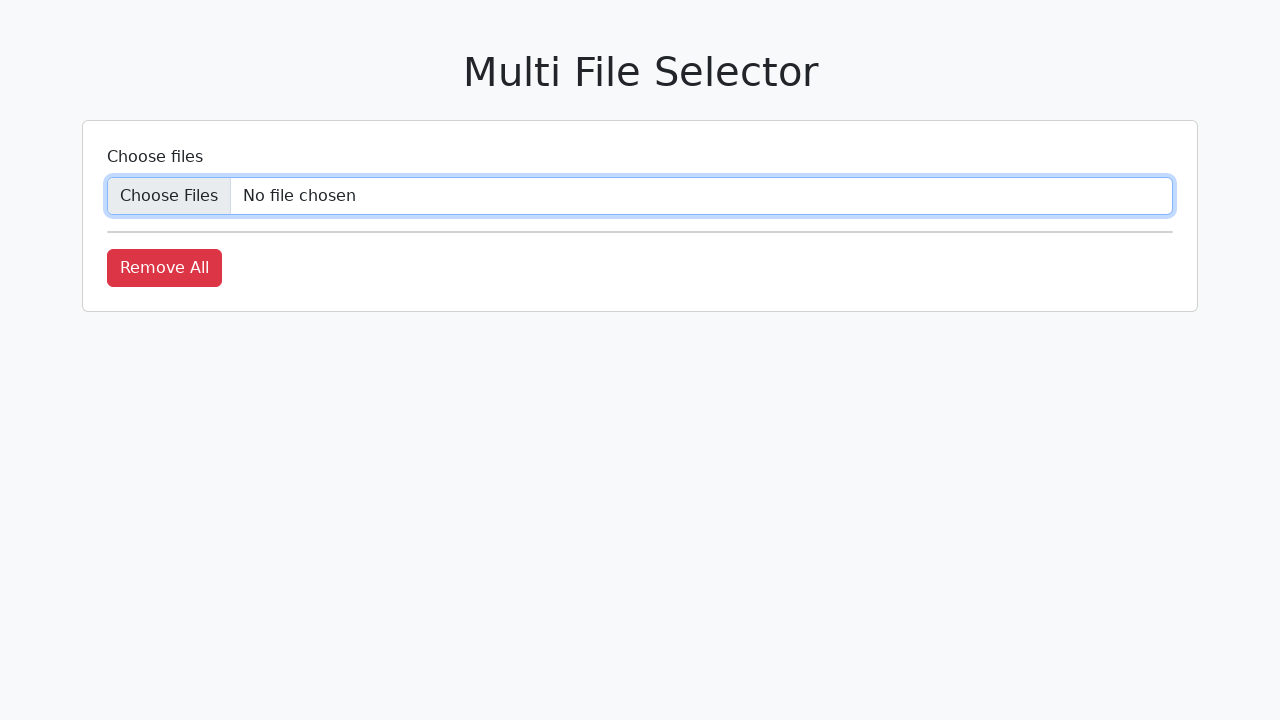

Uploaded two test files: testfile1.txt and testfile2.txt
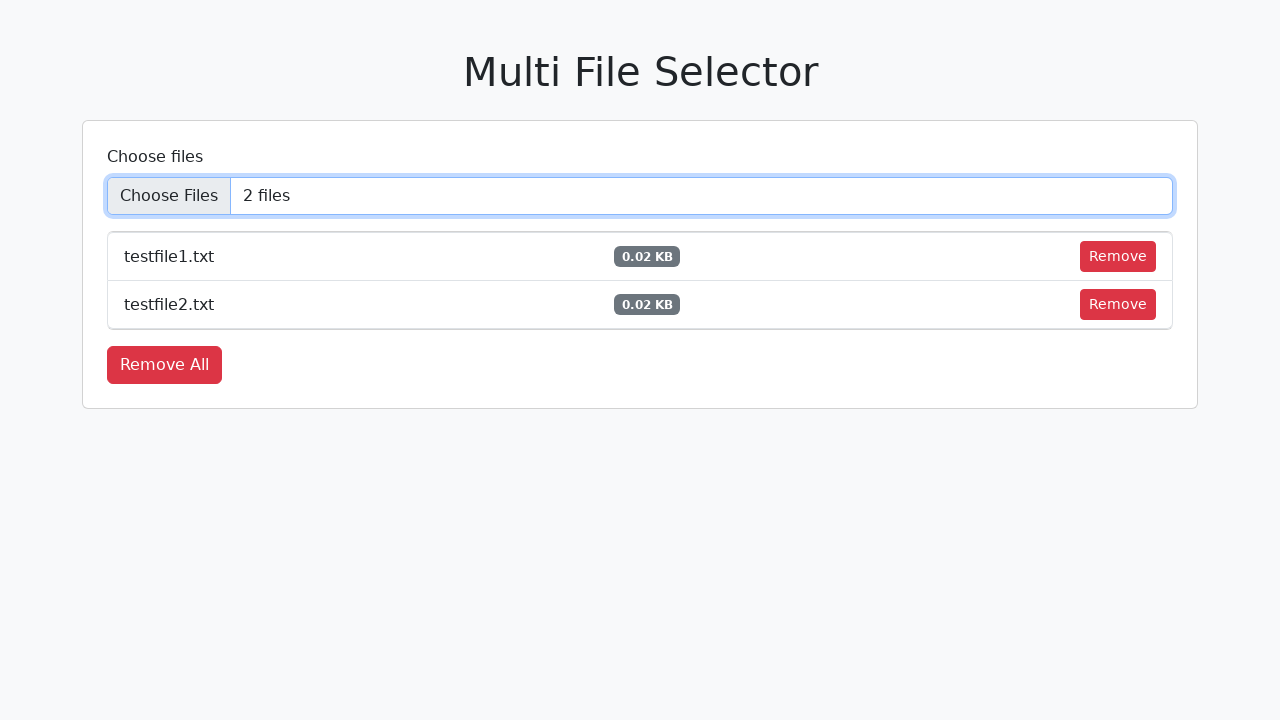

Verified testfile1.txt appears in upload list
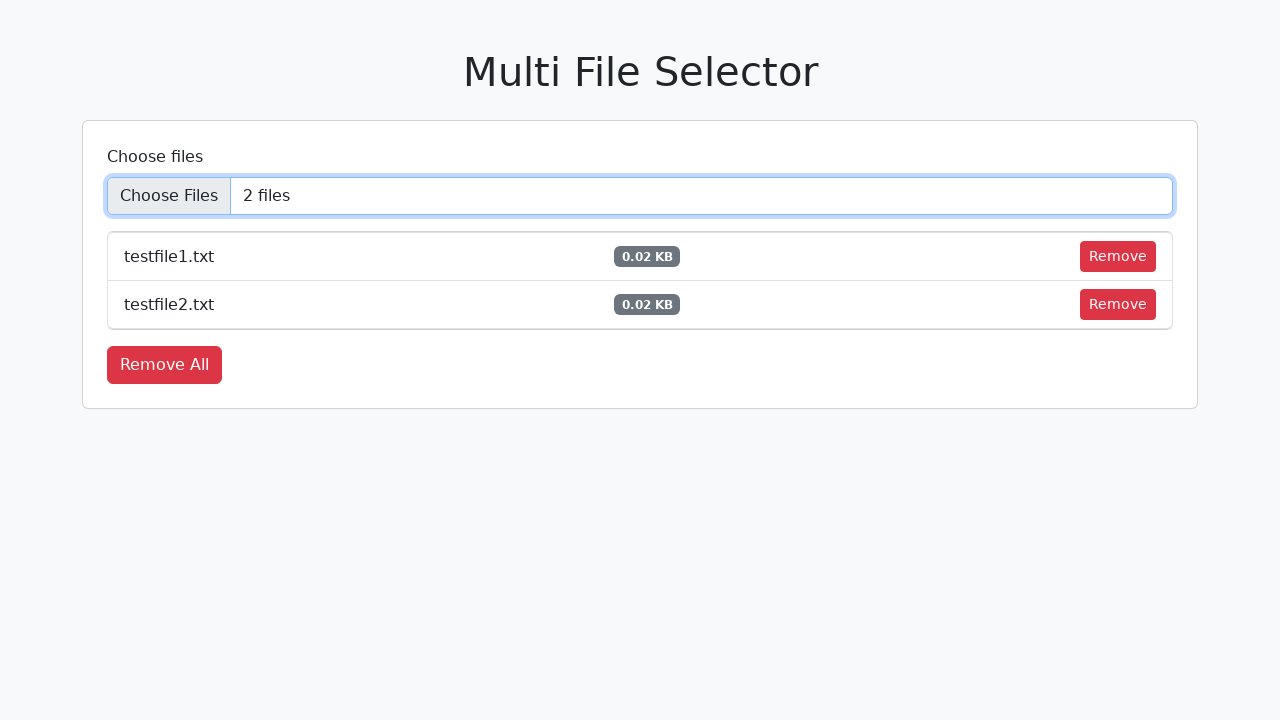

Verified testfile2.txt appears in upload list
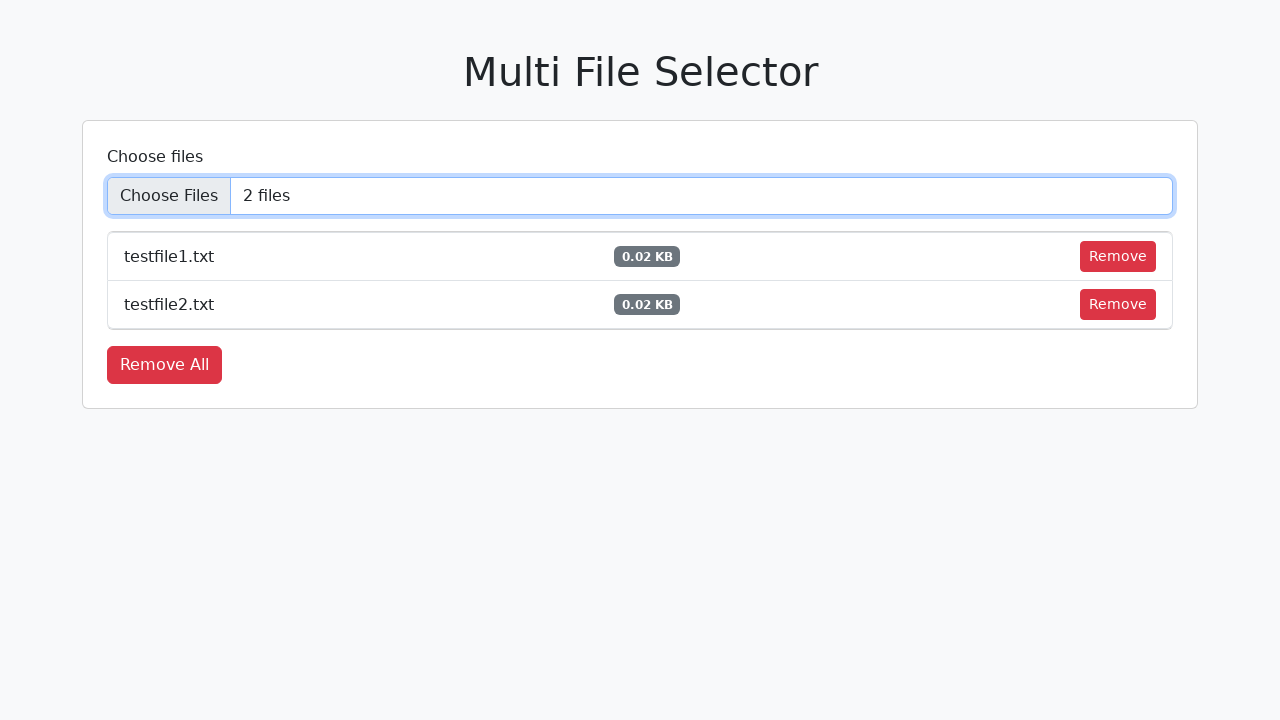

Clicked clear all button to remove all uploaded files at (164, 365) on #clearAllButton
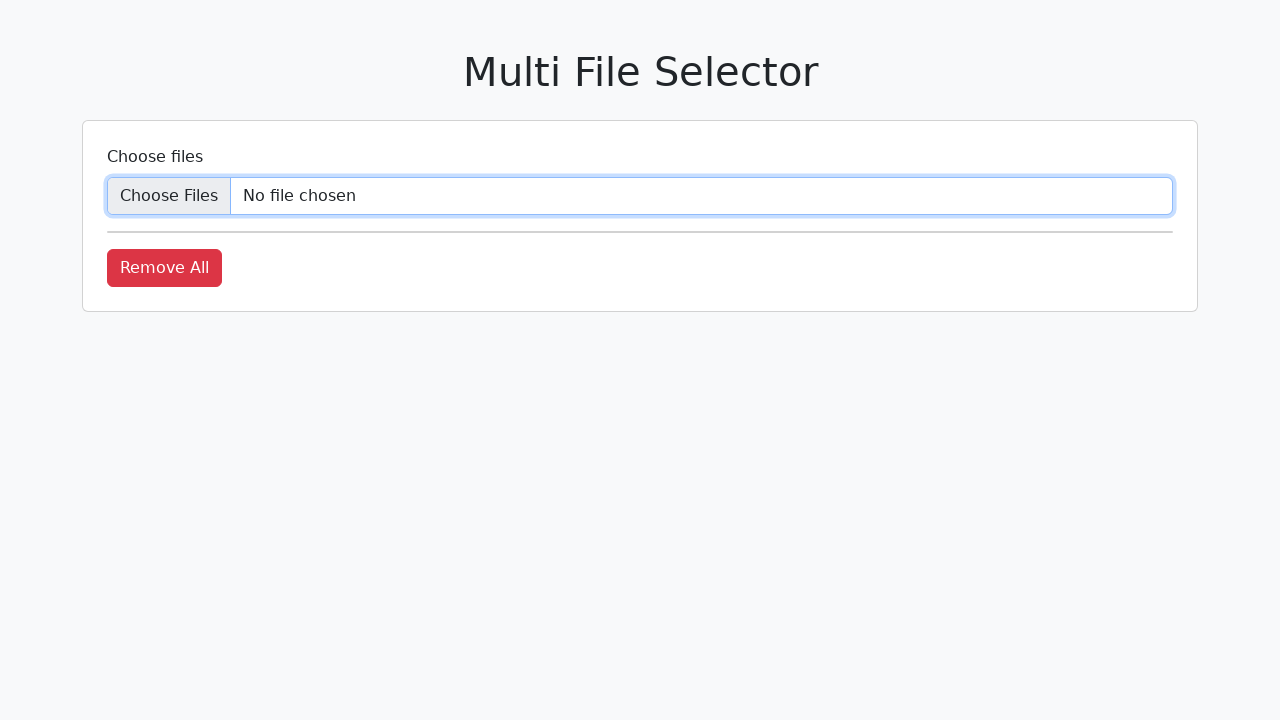

Verified testfile1.txt is removed from upload list
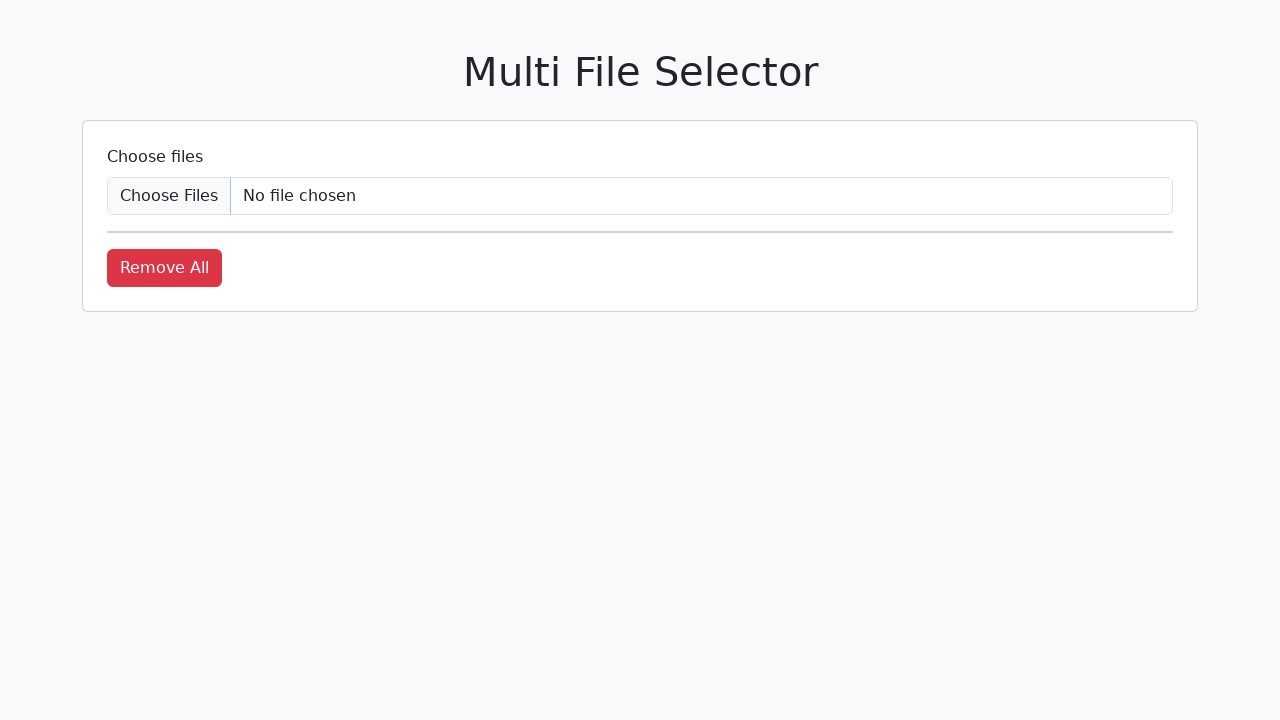

Verified testfile2.txt is removed from upload list
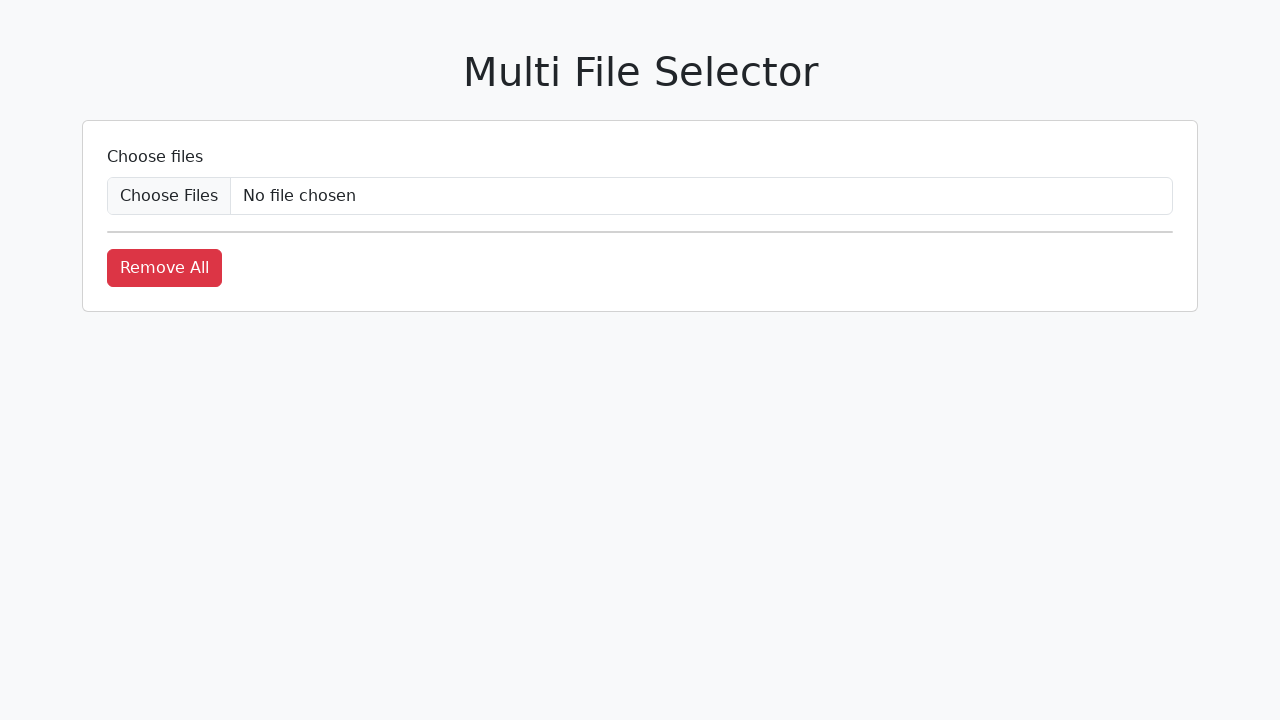

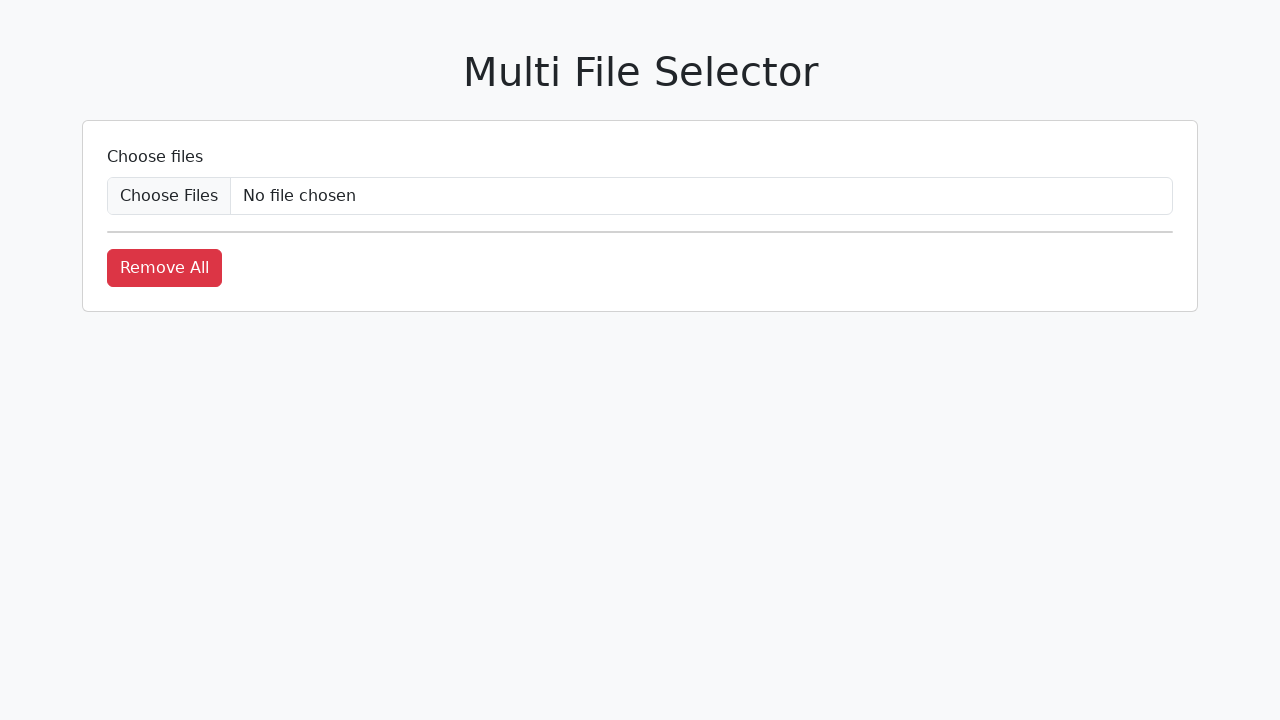